Tests window handling by opening multiple windows and filling forms in each child window

Starting URL: https://www.hyrtutorials.com/p/window-handles-practice.html

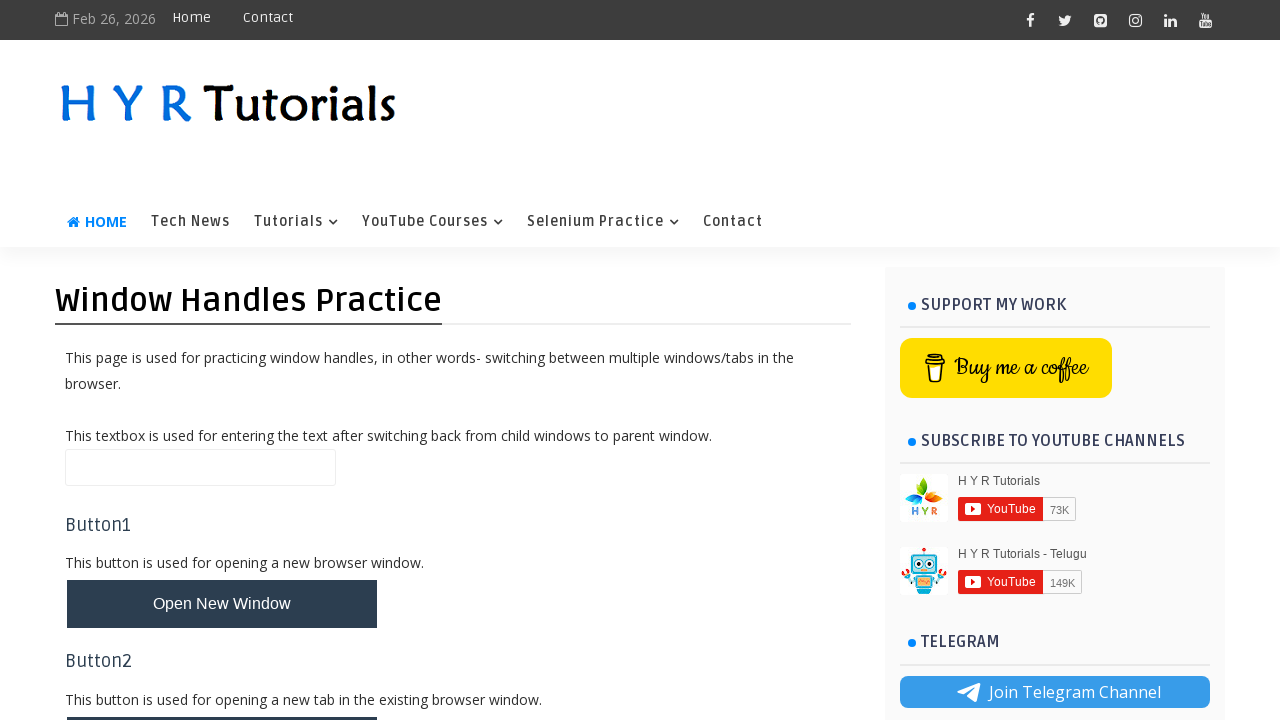

Clicked button to open new windows at (222, 361) on #newWindowsBtn
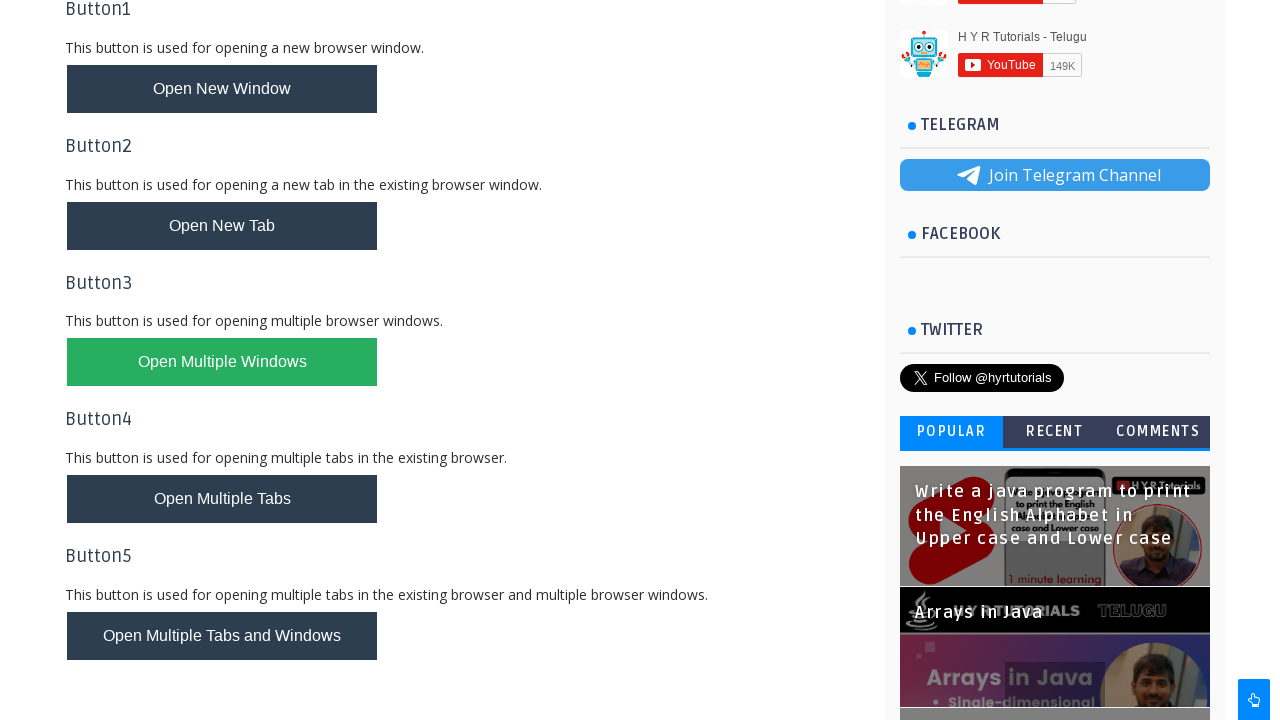

Waited 1000ms for new windows to open
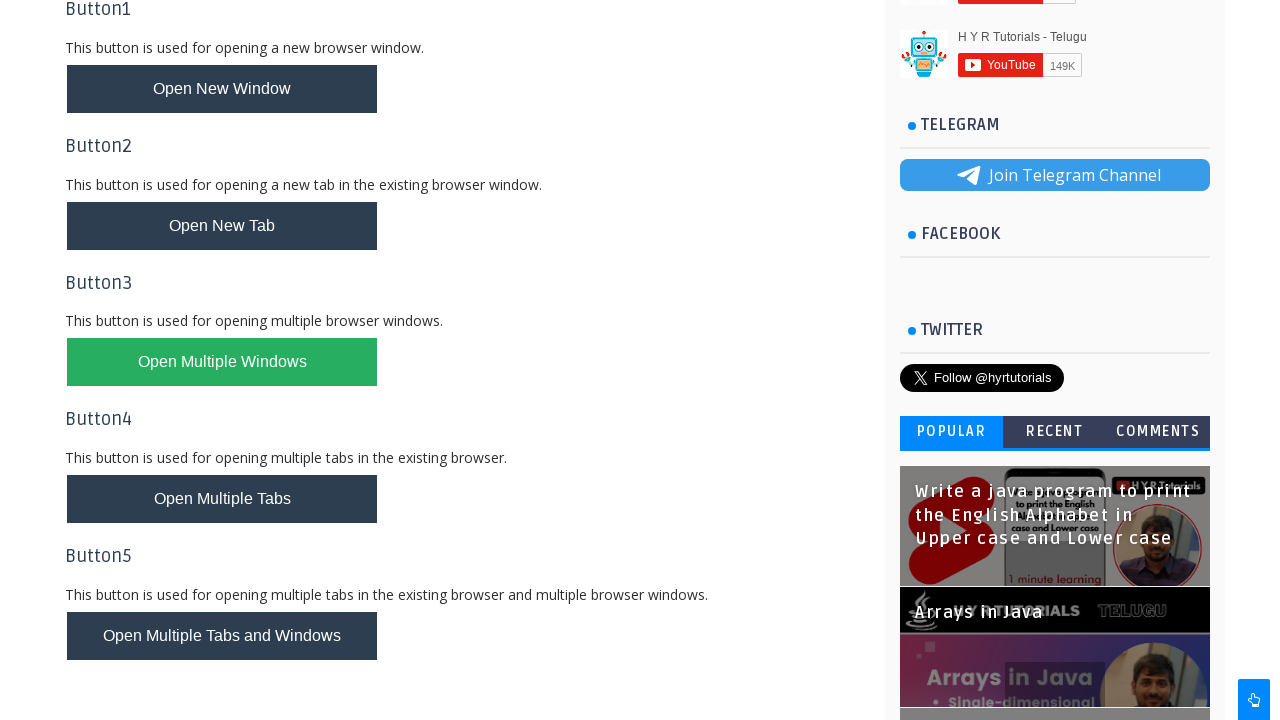

Retrieved all open pages from context
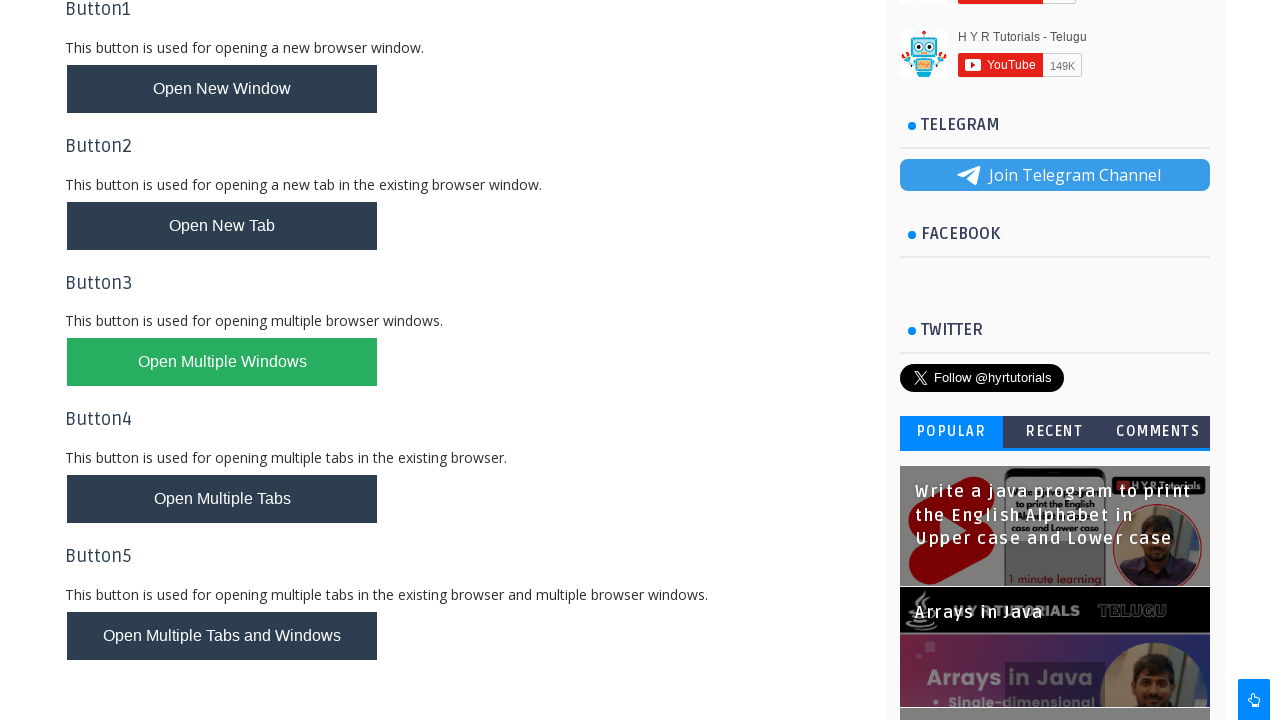

Processing child window with title: Basic Controls - H Y R Tutorials
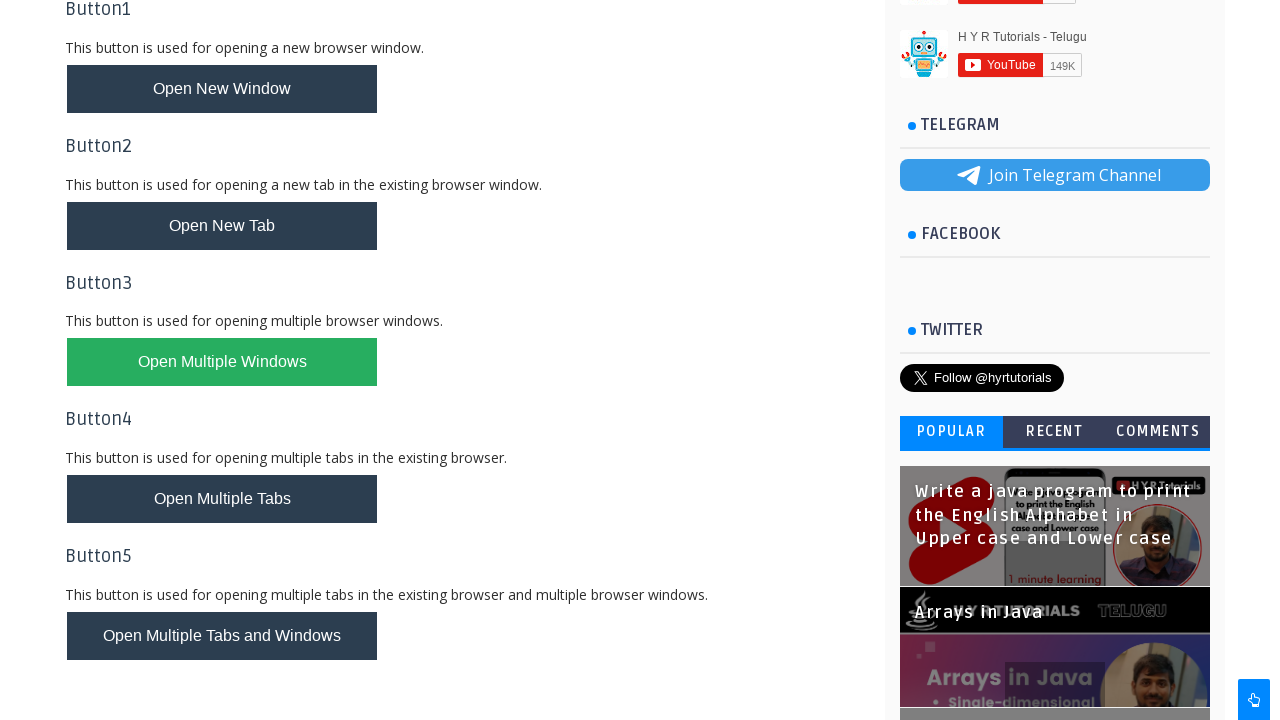

Filled first name 'ansala' in Basic Controls window on #firstName
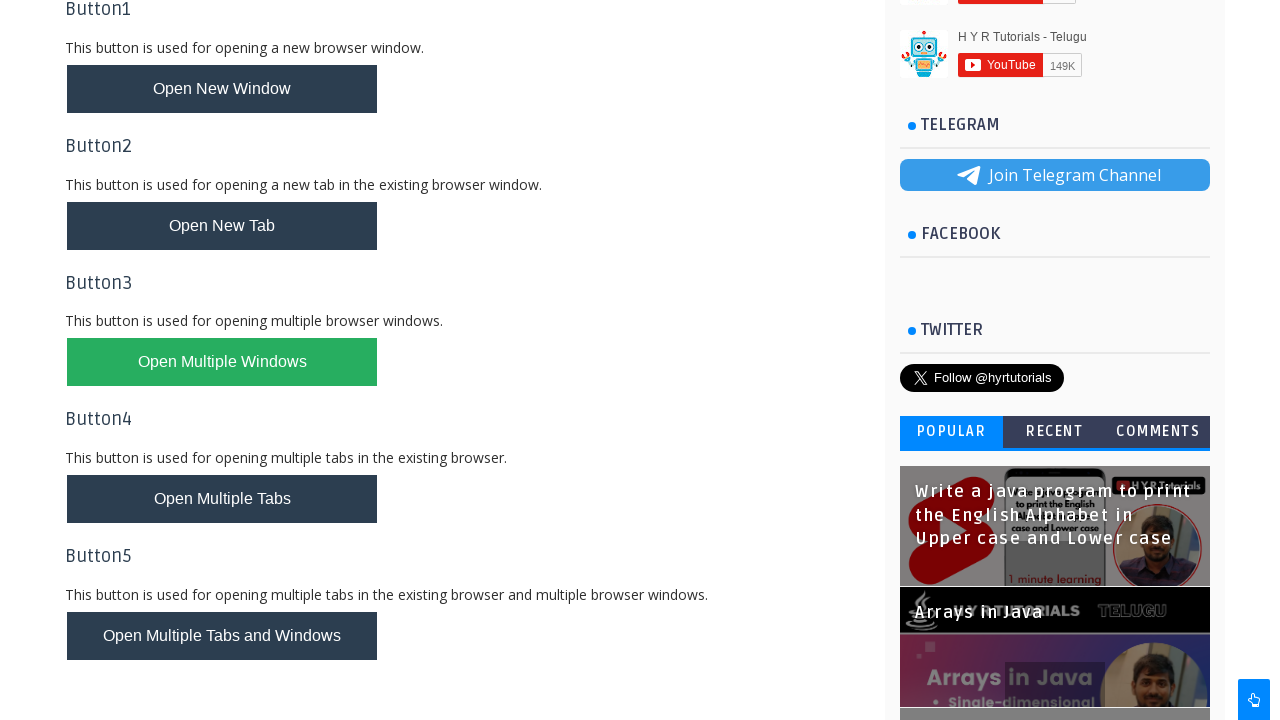

Filled last name 'lulla' in Basic Controls window on #lastName
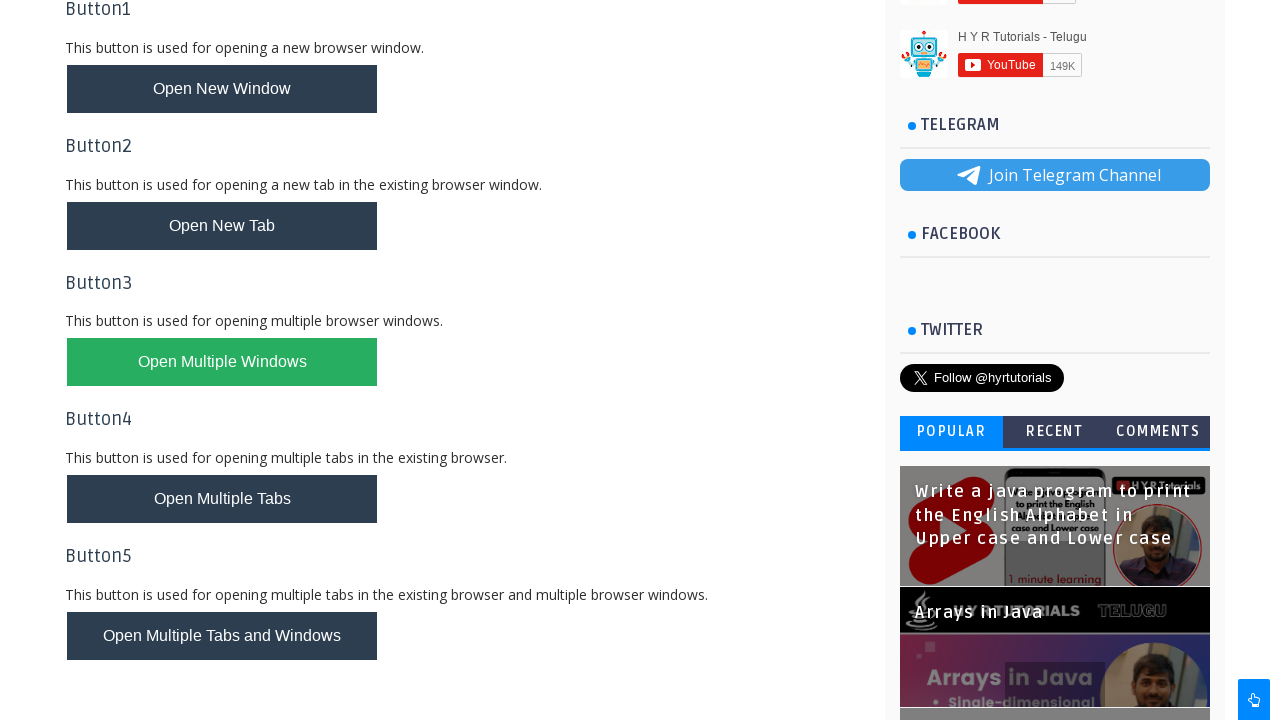

Selected female radio button in Basic Controls window at (242, 225) on #femalerb
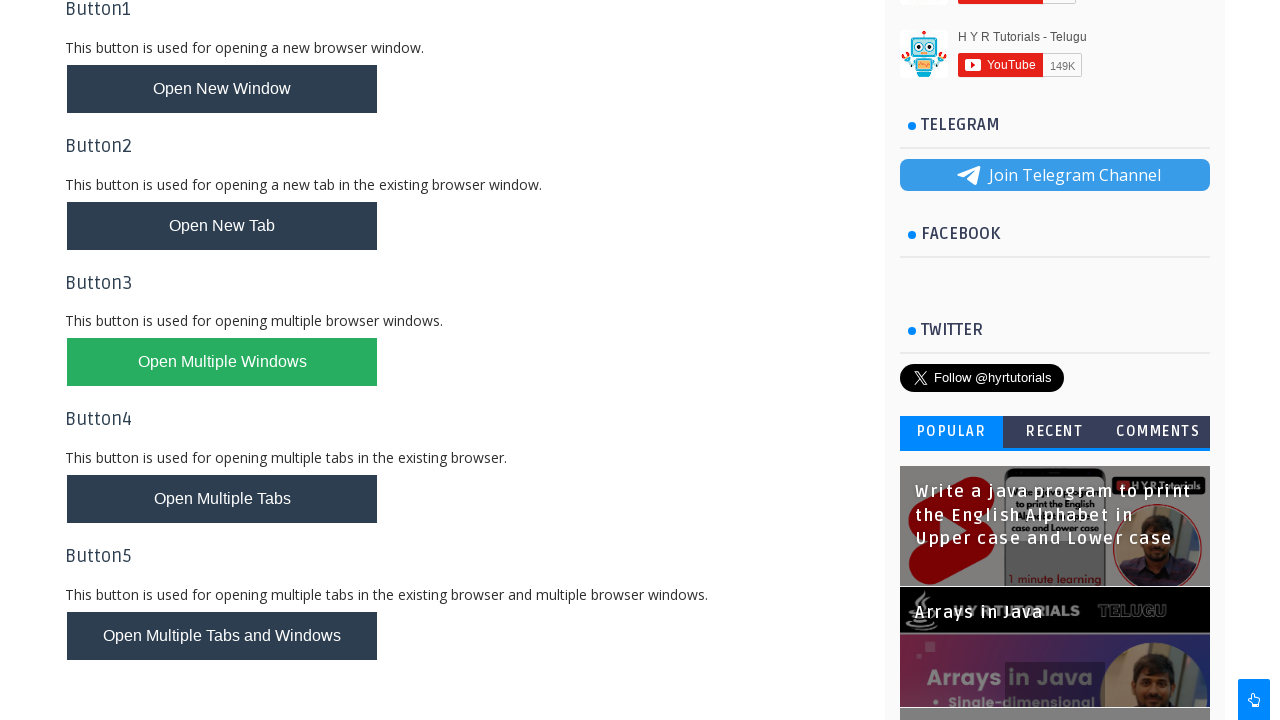

Checked English checkbox in Basic Controls window at (174, 277) on #englishchbx
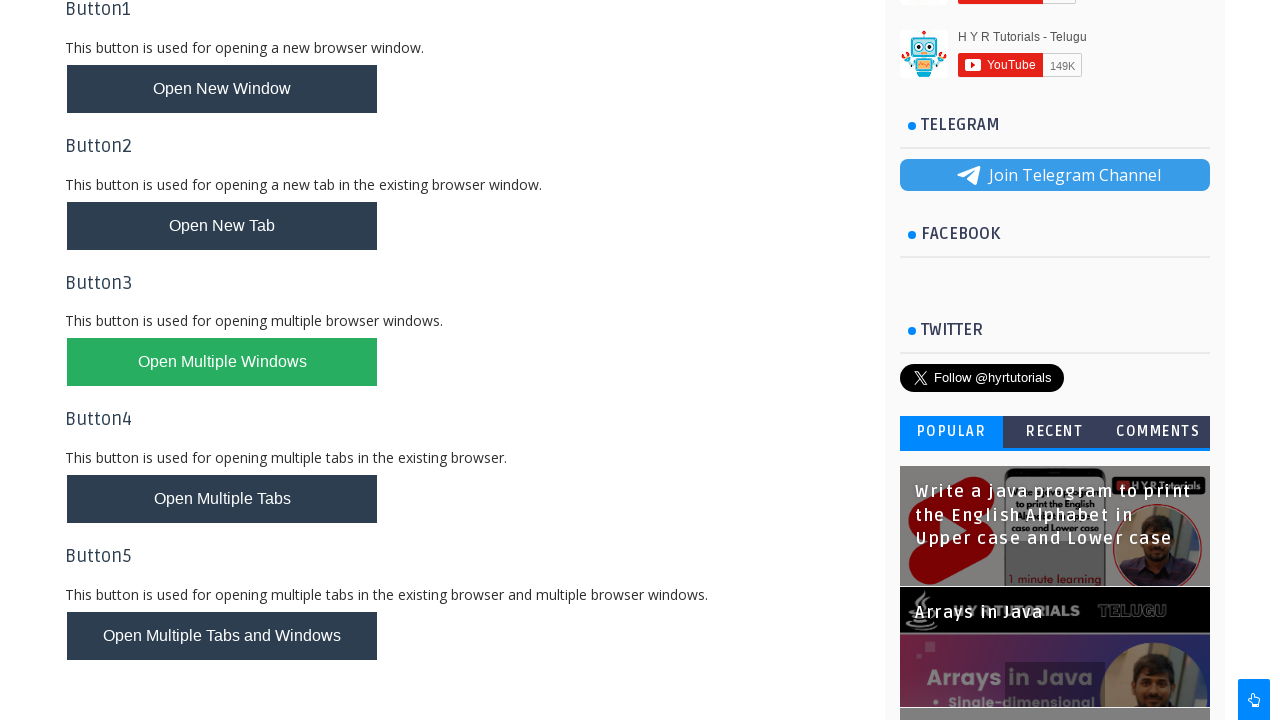

Clicked register button in Basic Controls window at (114, 440) on #registerbtn
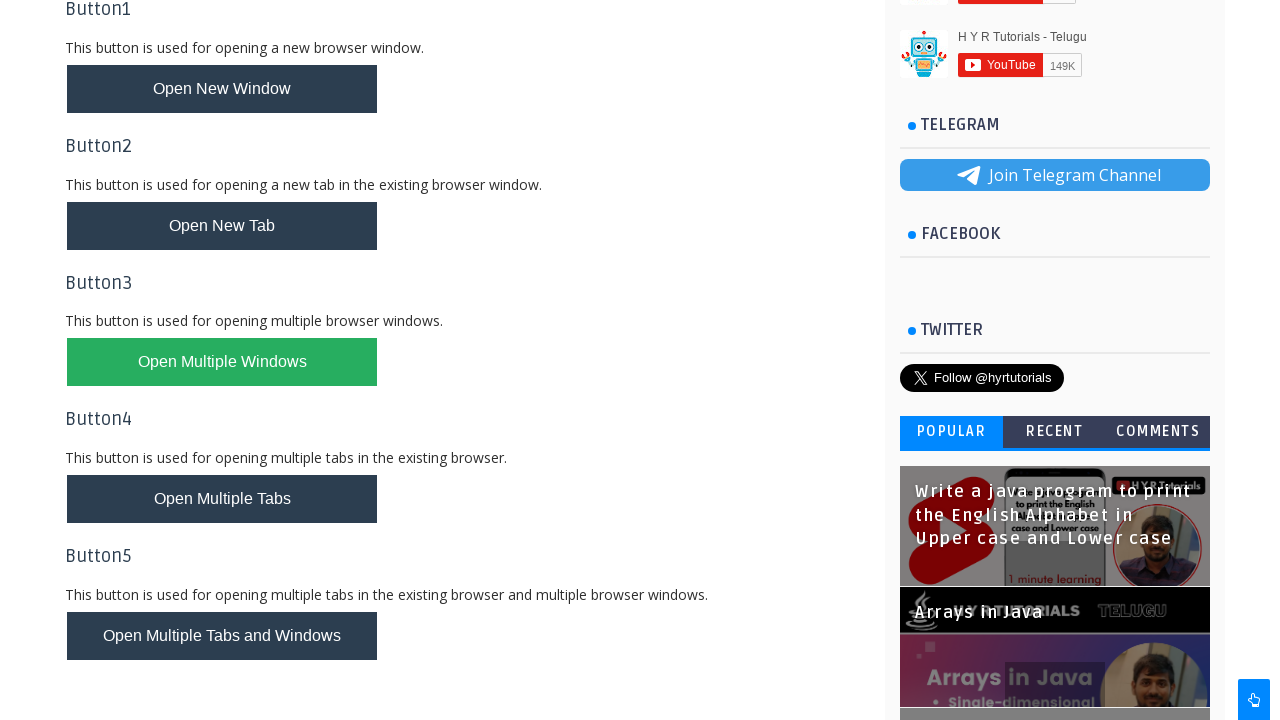

Processing child window with title: XPath Practice - H Y R Tutorials
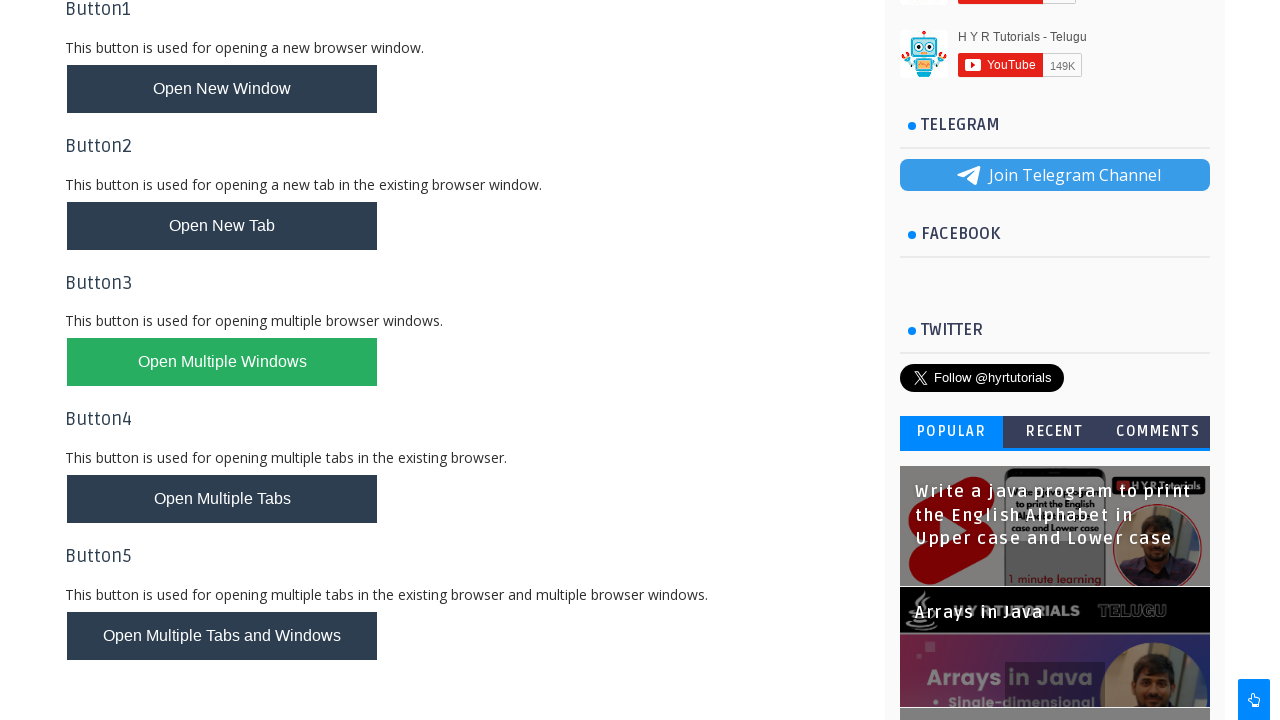

Filled name field 'ansala' in XPath Practice window on (//input[@name='name'])[1]
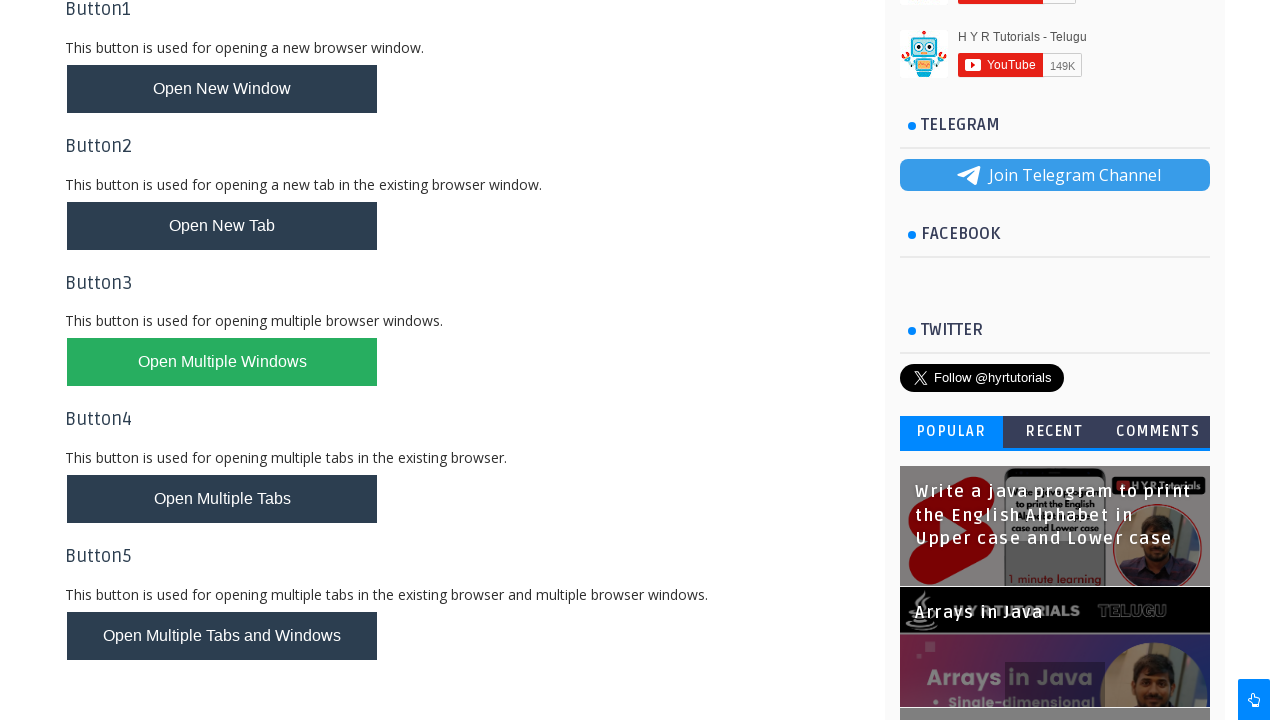

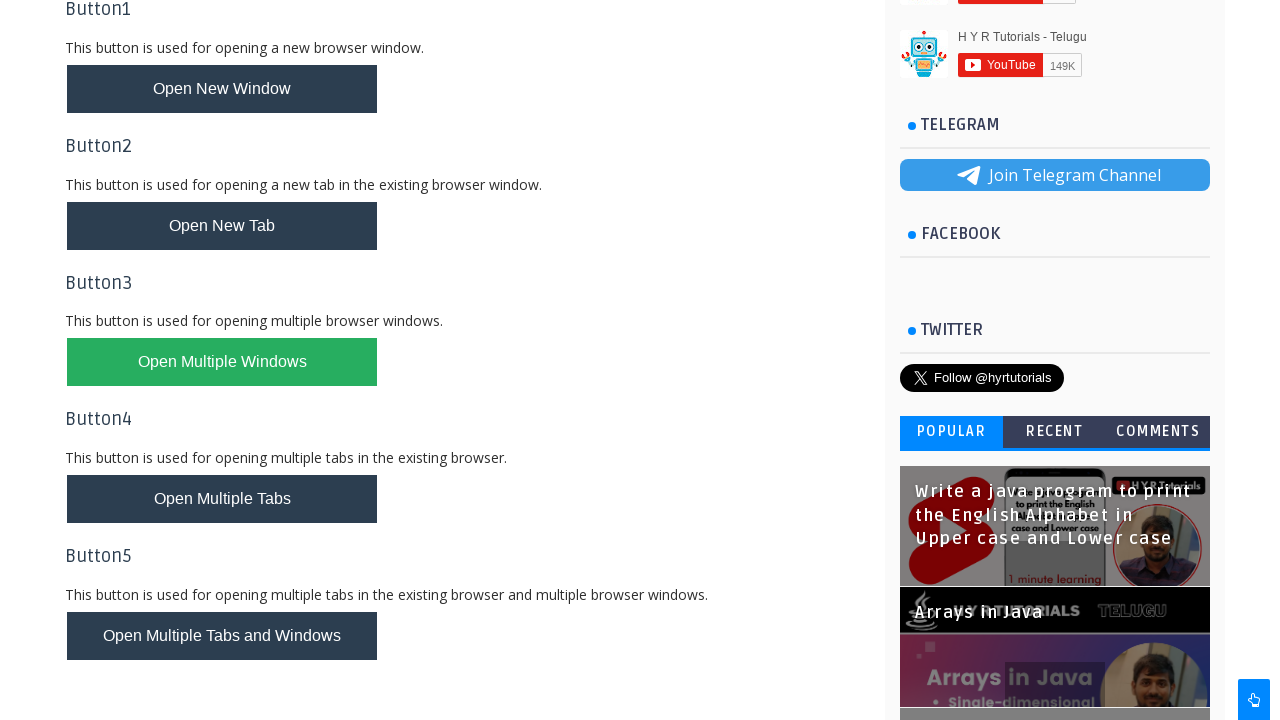